Navigates to a GitHub file page and clicks the download raw button to download the file

Starting URL: https://github.com/pytest-dev/pytest/blob/main/README.rst

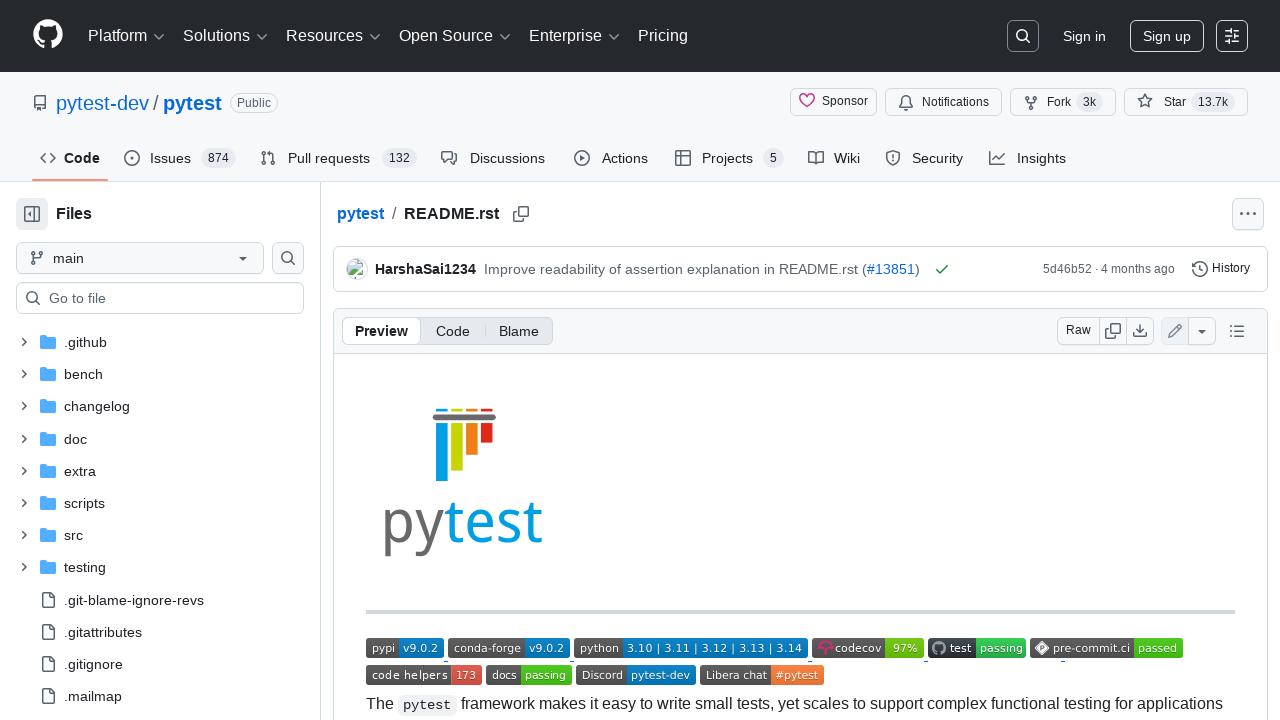

Navigated to GitHub pytest README.rst file page
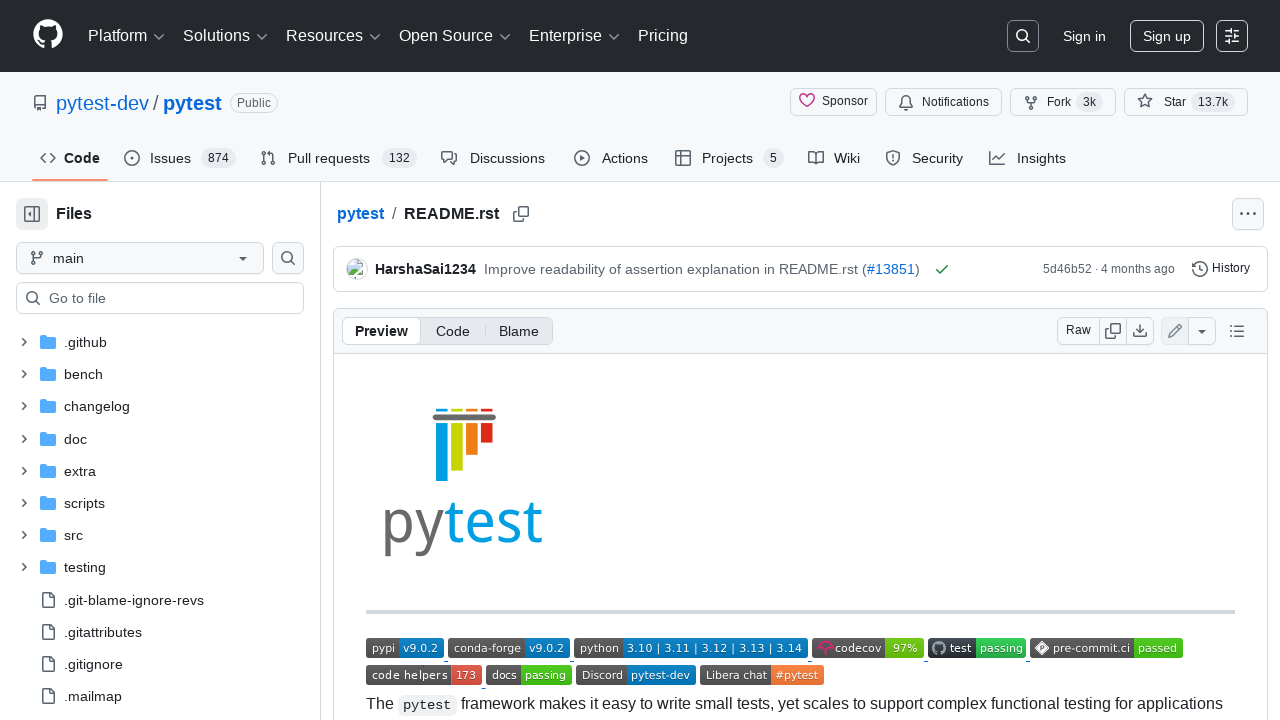

Clicked the download raw button at (1140, 331) on [data-testid="download-raw-button"]
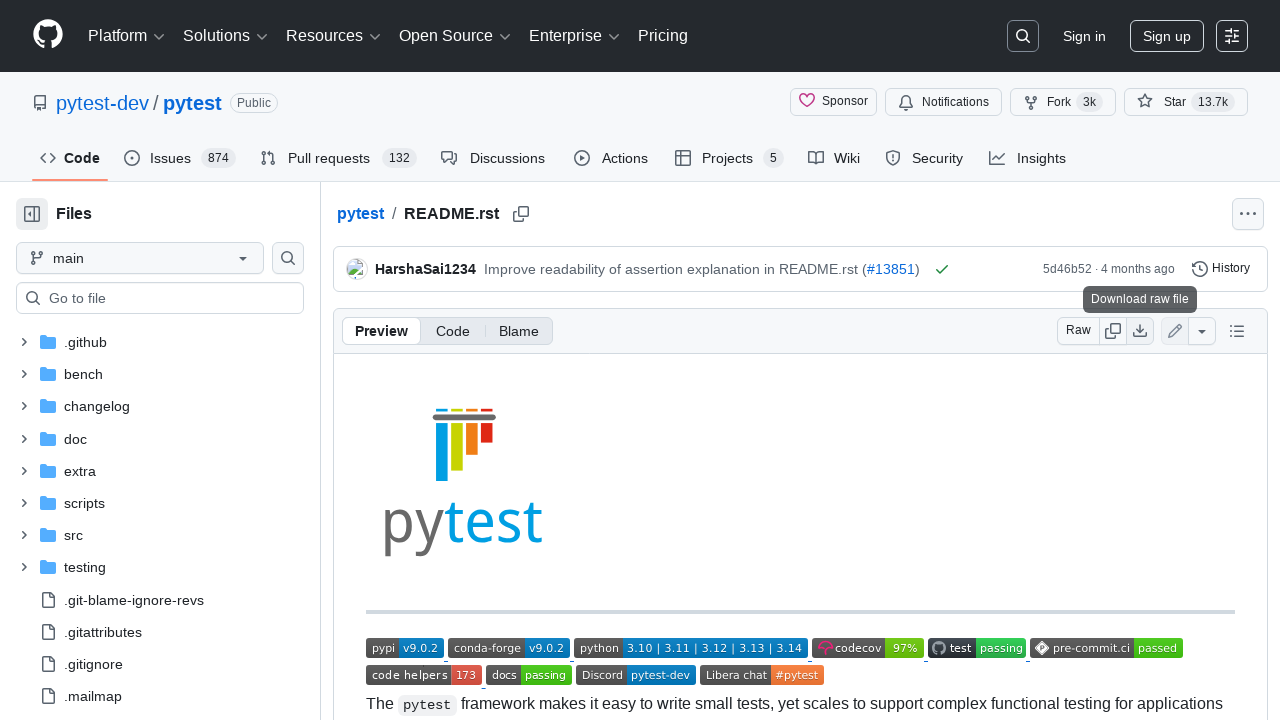

Waited 5 seconds for file download to complete
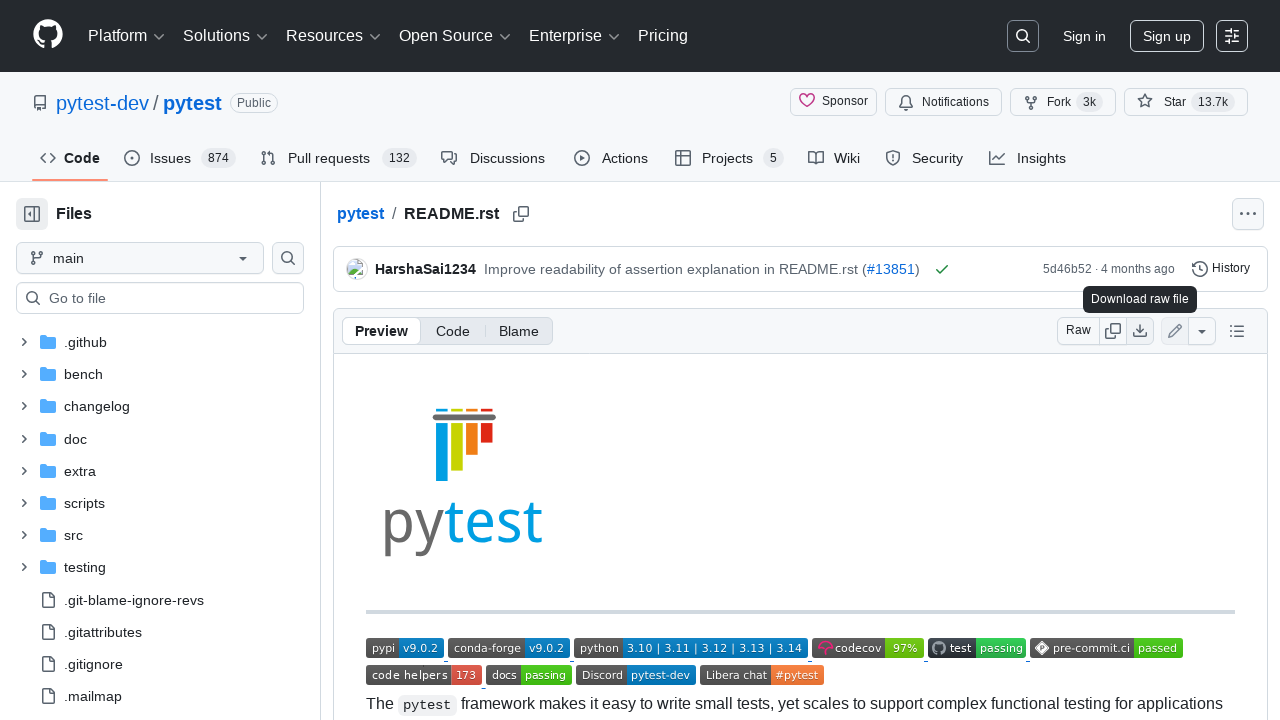

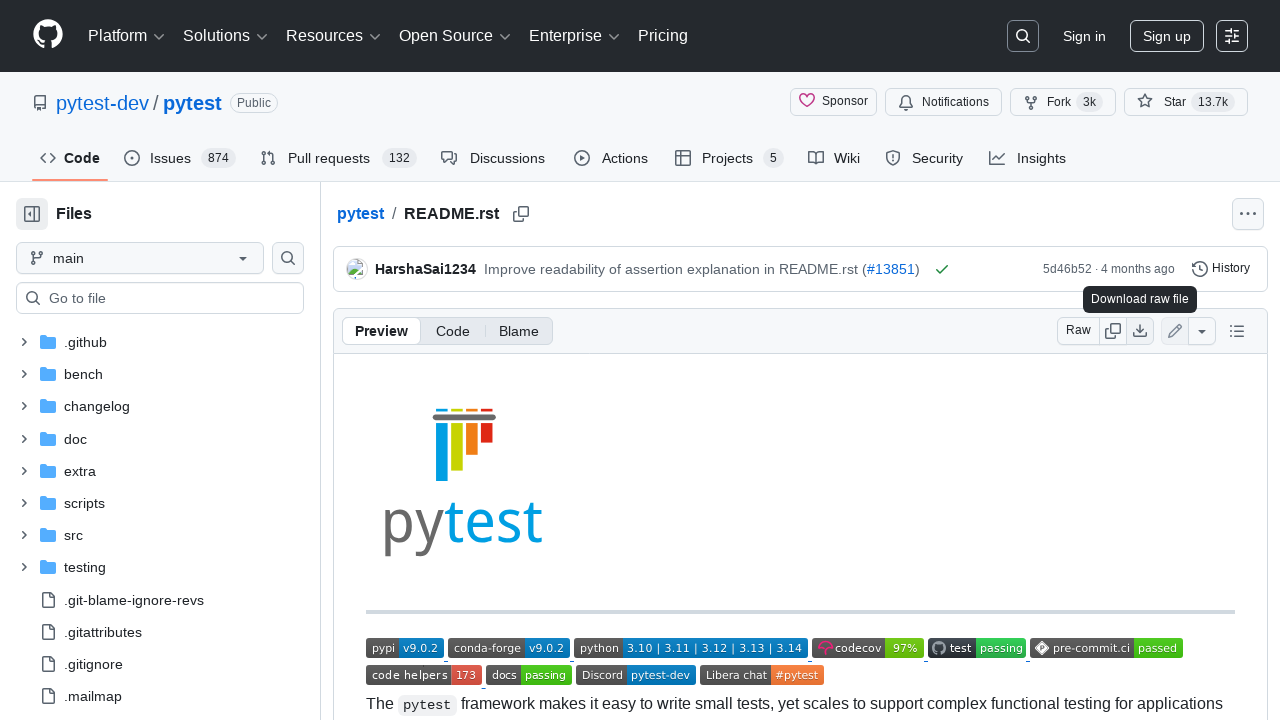